Tests double-click functionality on W3Schools demo page by switching to an iframe, double-clicking on a text element, and verifying the text color changes to red.

Starting URL: https://www.w3schools.com/tags/tryit.asp?filename=tryhtml5_ev_ondblclick2

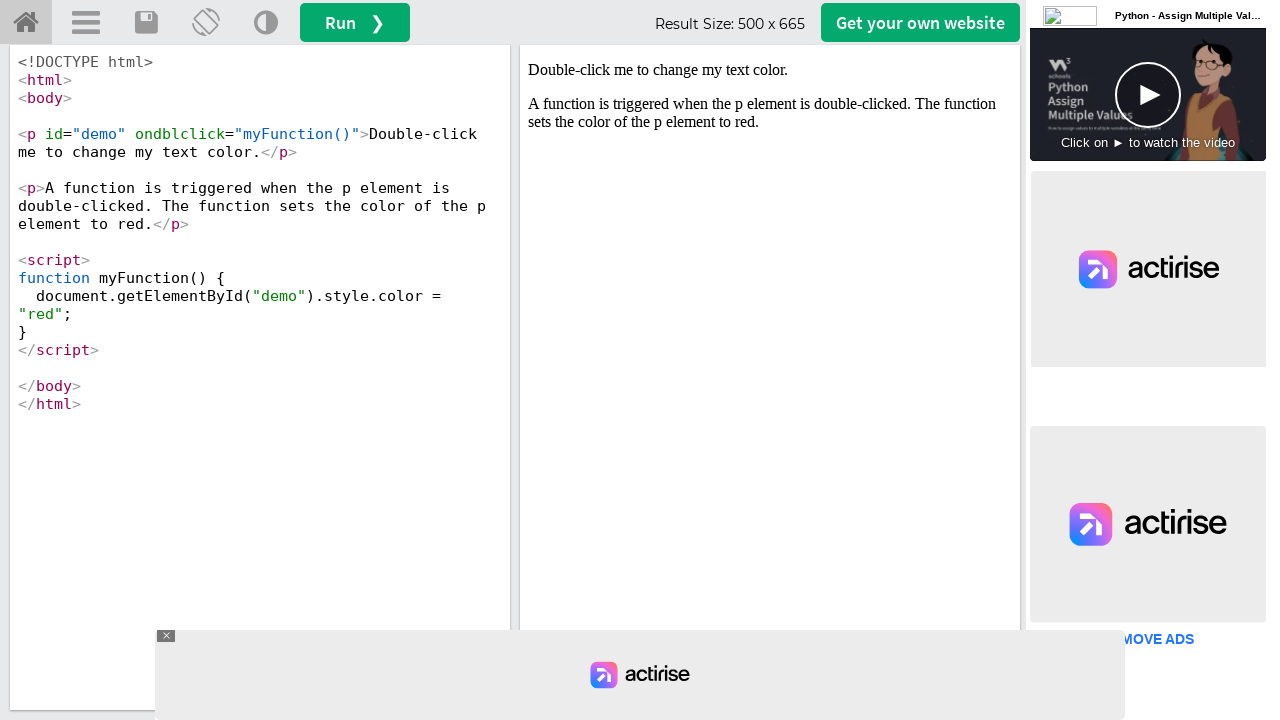

Located iframe with ID 'iframeResult'
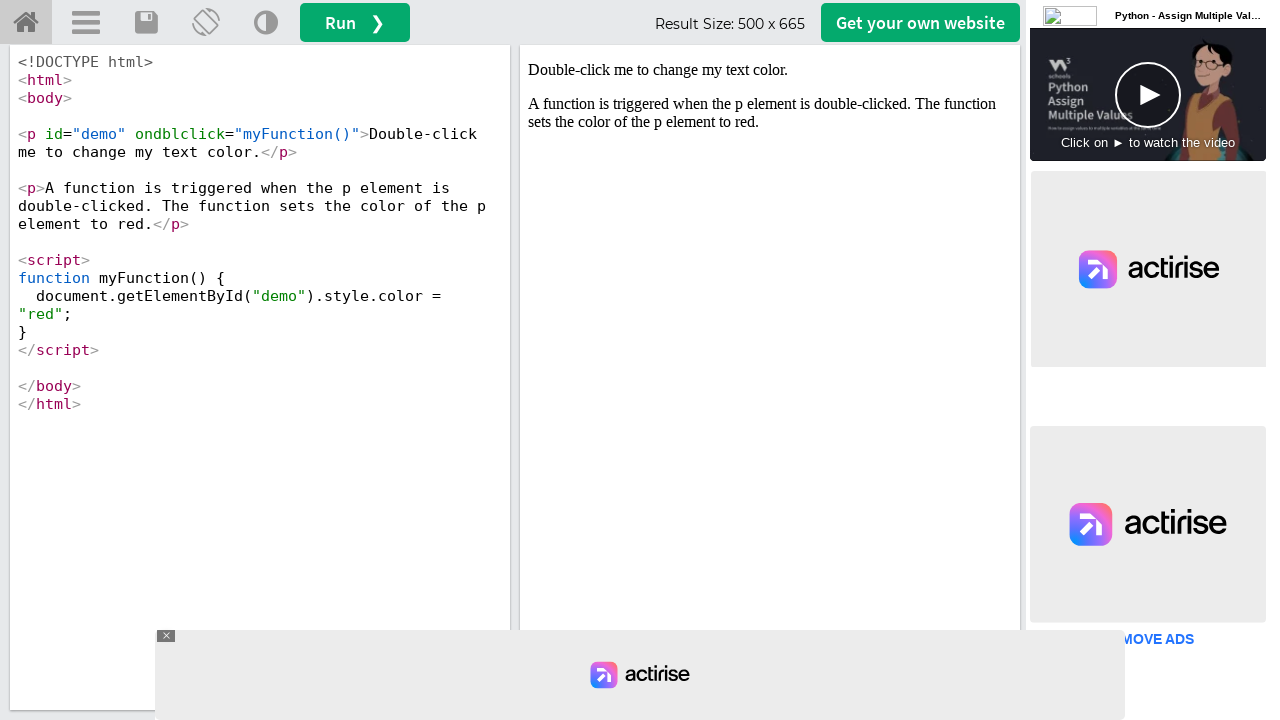

Located paragraph element with ondblclick attribute in iframe
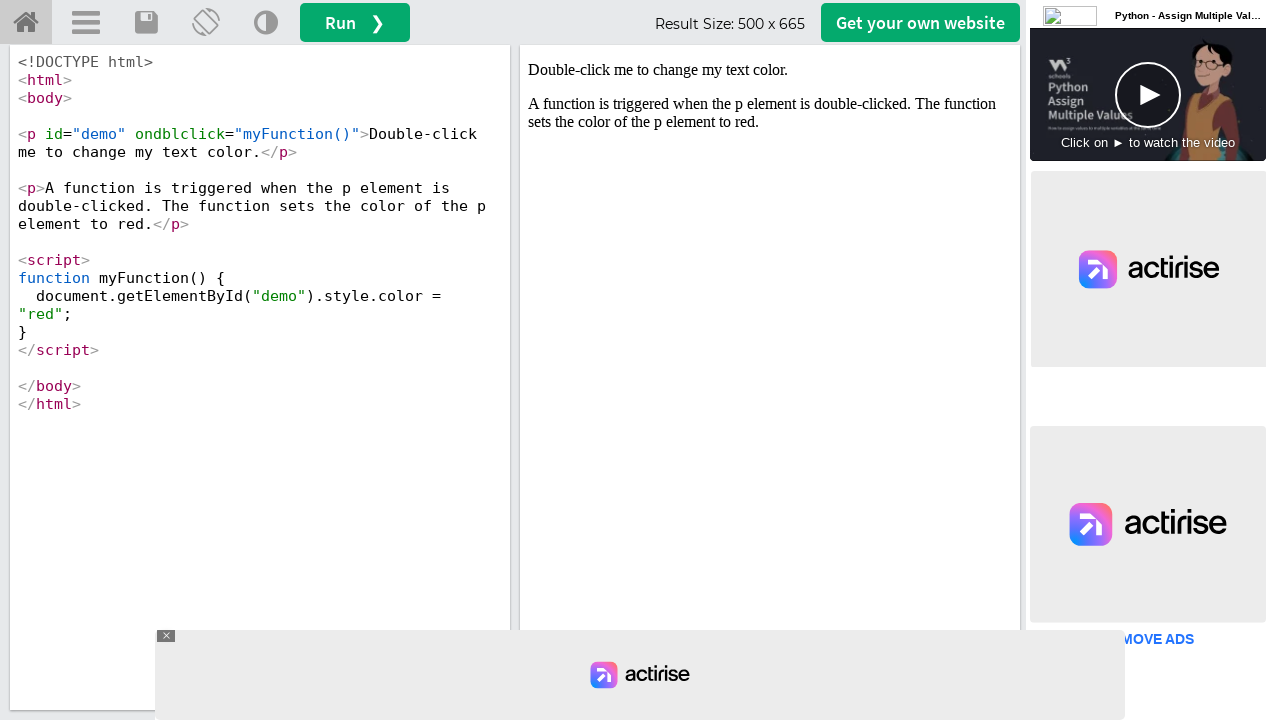

Double-clicked on the text element at (770, 70) on #iframeResult >> internal:control=enter-frame >> p[ondblclick]
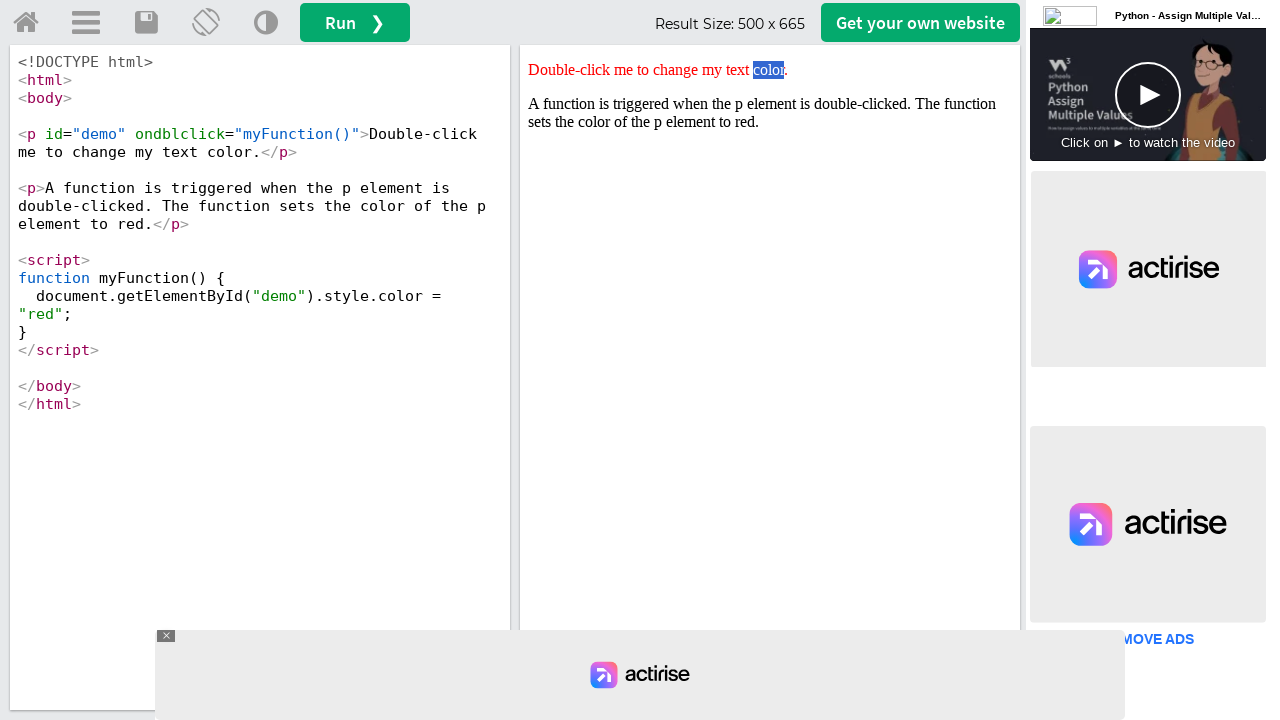

Retrieved style attribute from text element
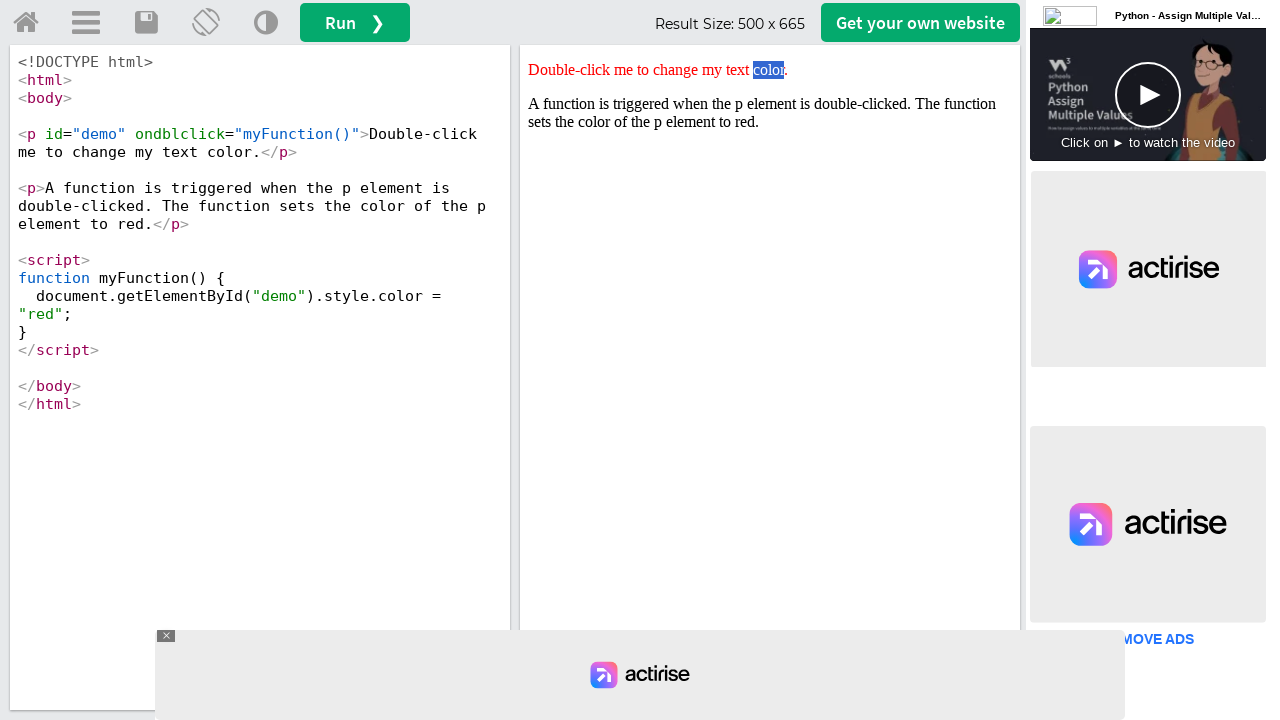

Verified that text color changed to red after double-click
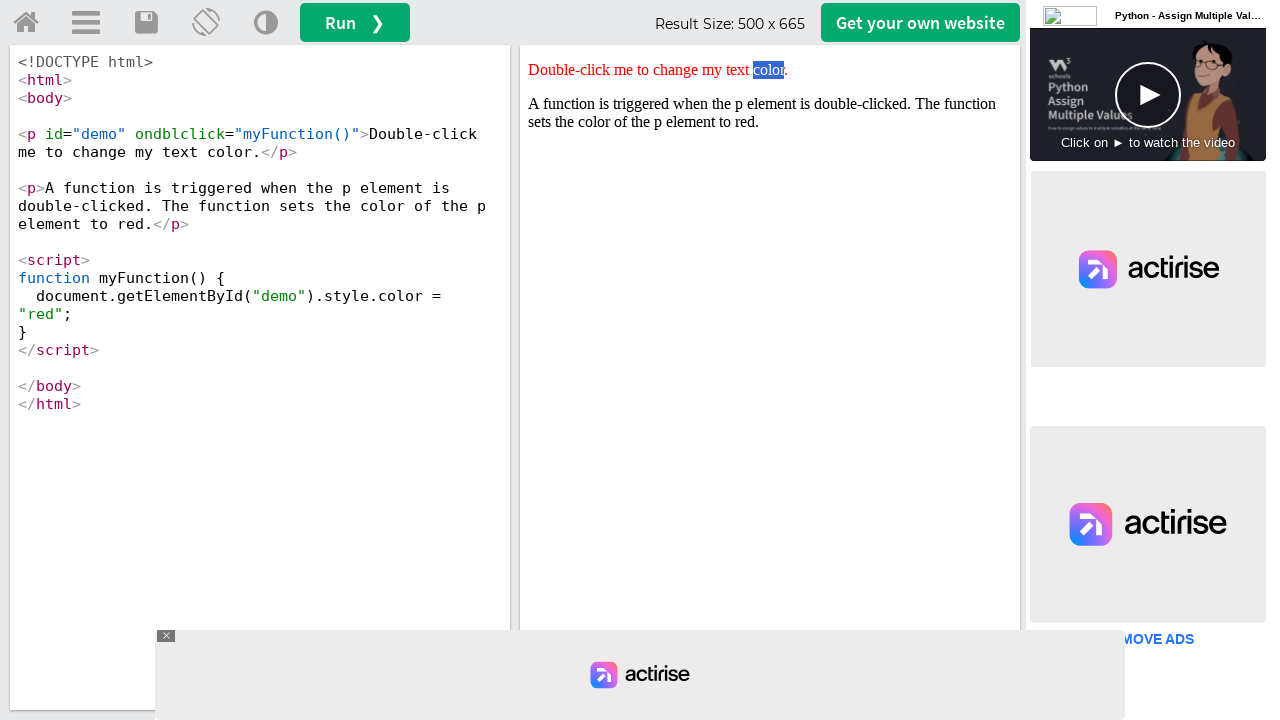

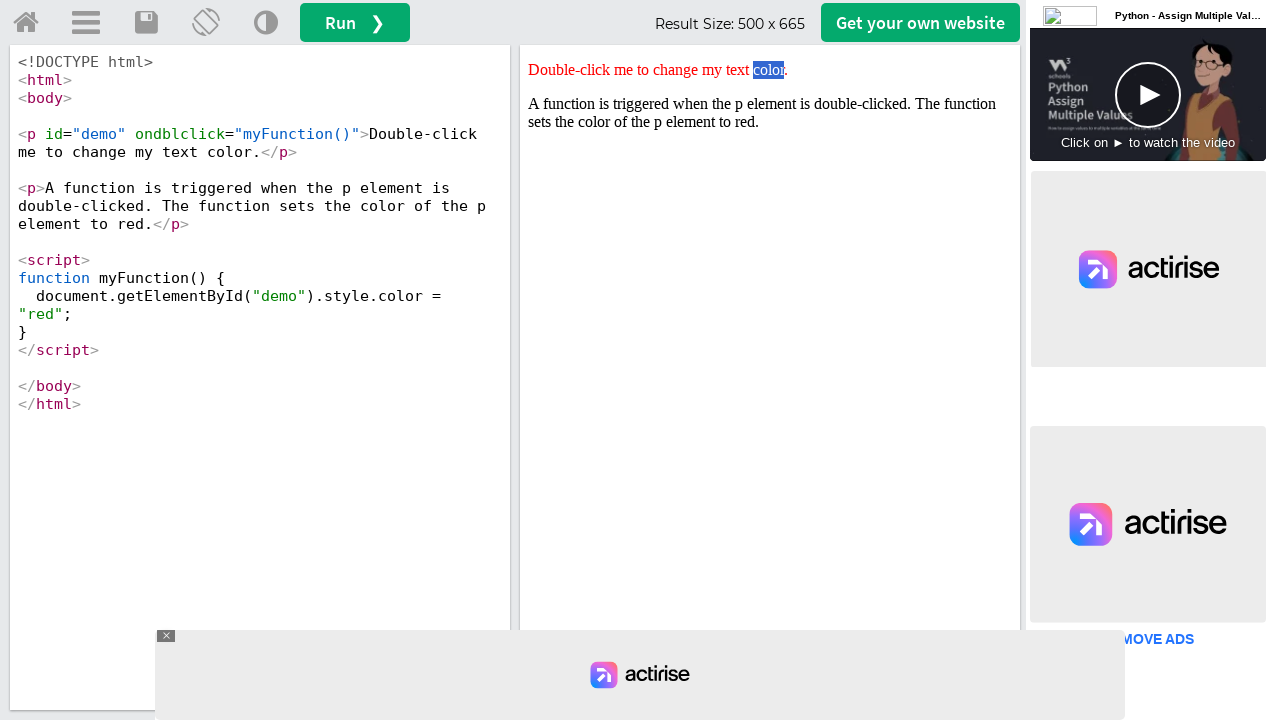